Tests context menu interaction by right-clicking an image and hovering over menu items

Starting URL: https://deluxe-menu.com/popup-mode-sample.html

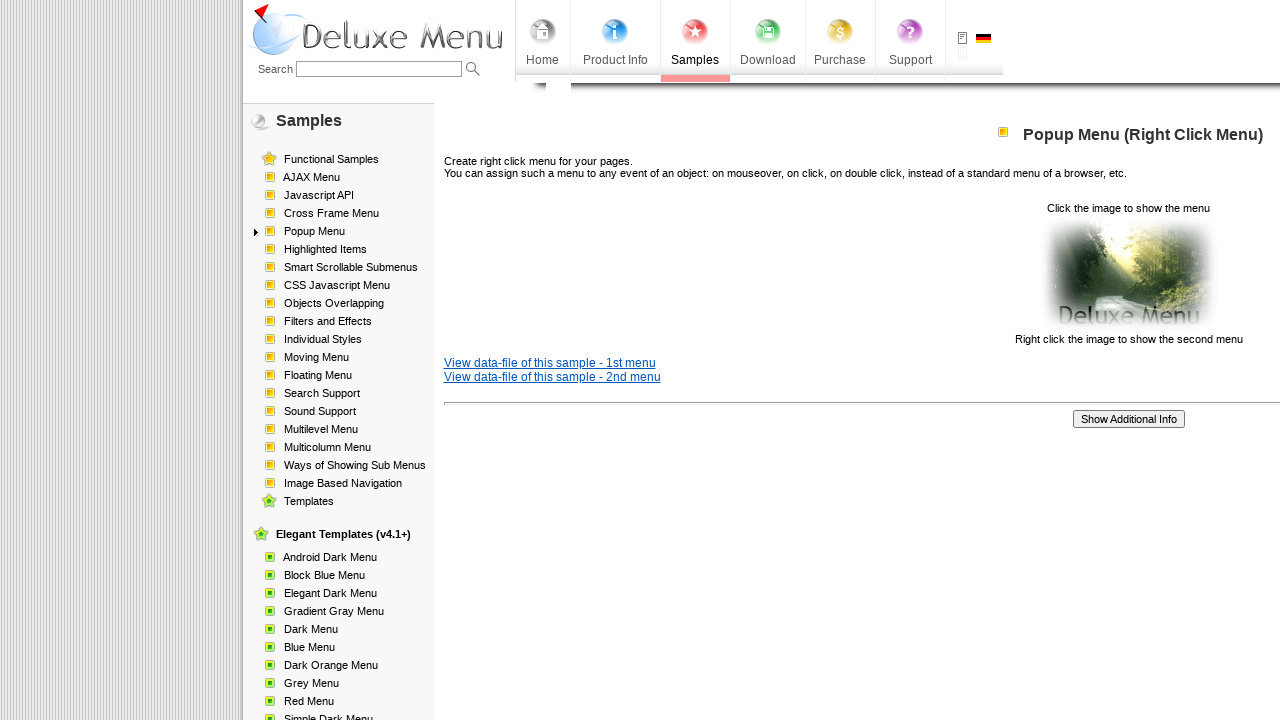

Image element became visible
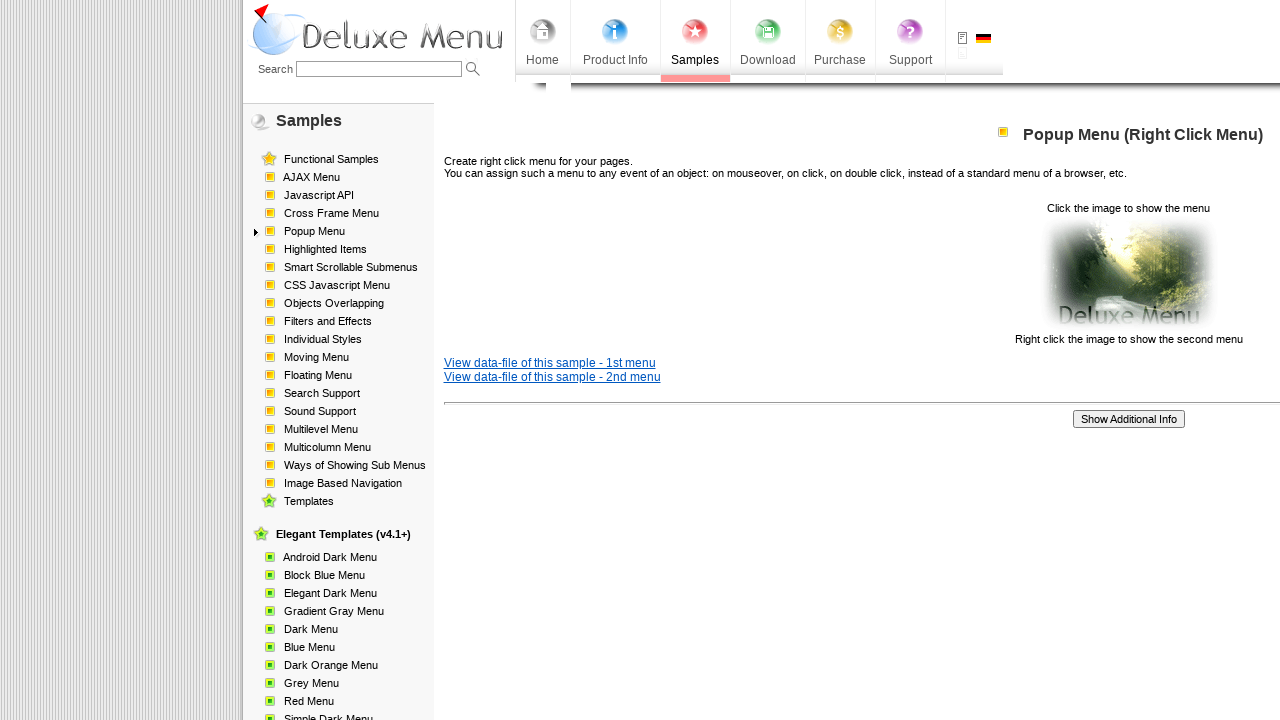

Right-clicked on image to open context menu at (1128, 274) on //p[2]/img
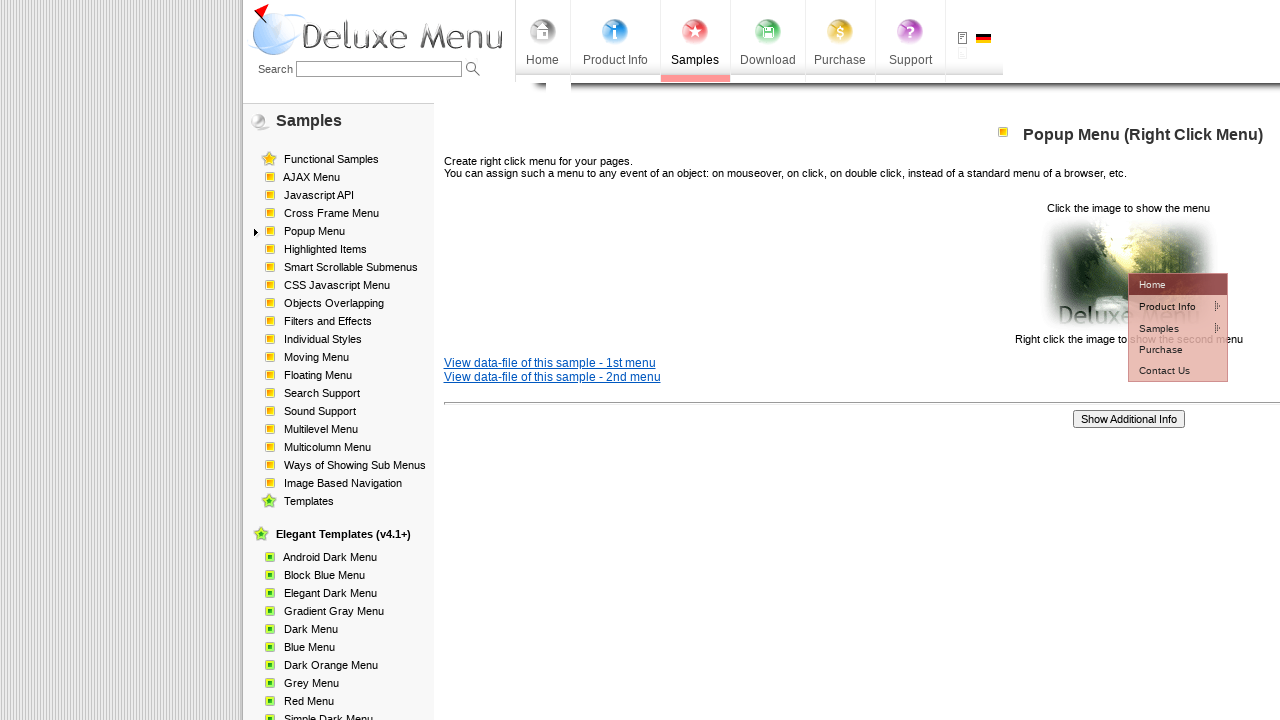

Hovered over product menu item at (1165, 306) on #dm2m1i1tdT
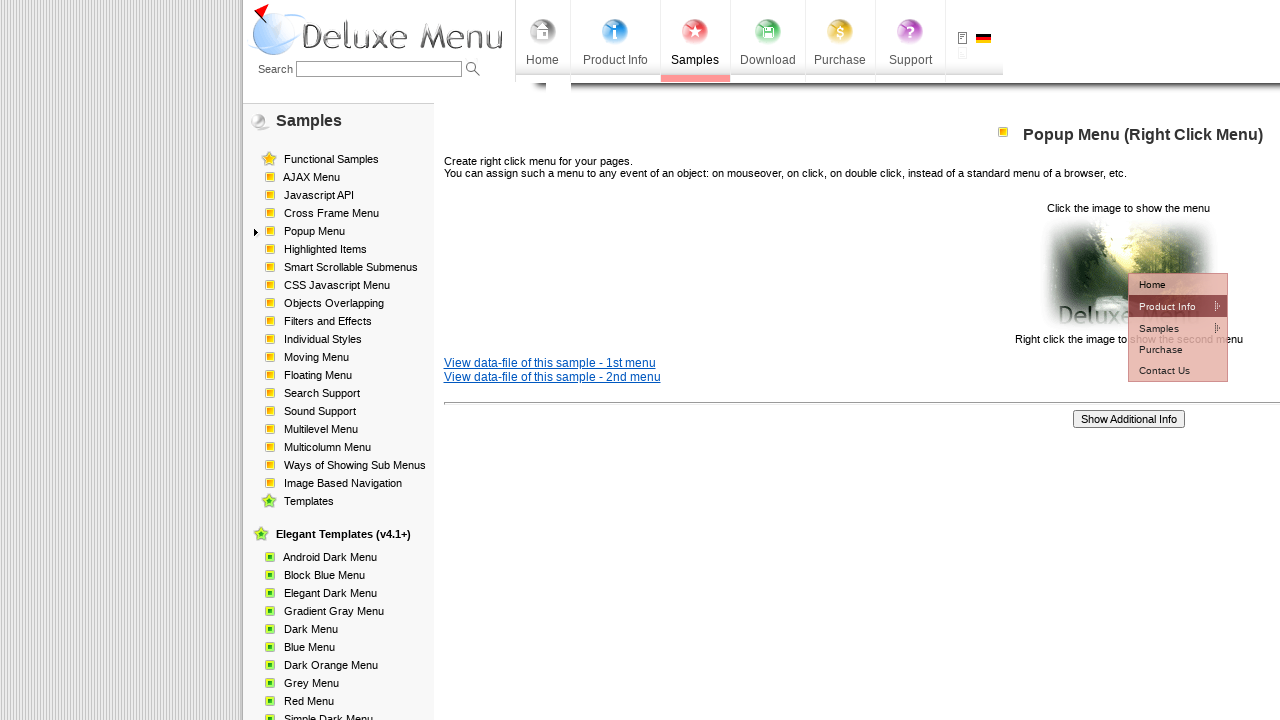

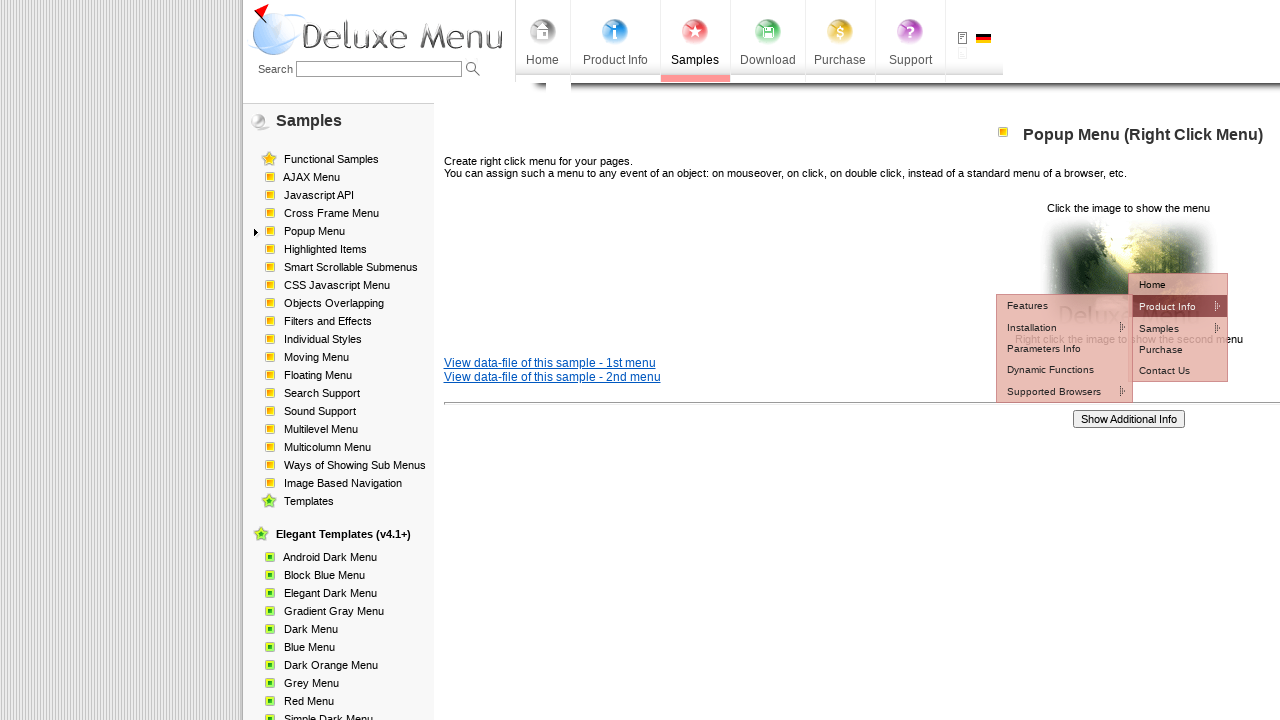